Tests window switching functionality by clicking a link that opens a new window, extracting text from the child window, and using that text in the parent window's username field

Starting URL: https://rahulshettyacademy.com/loginpagePractise/

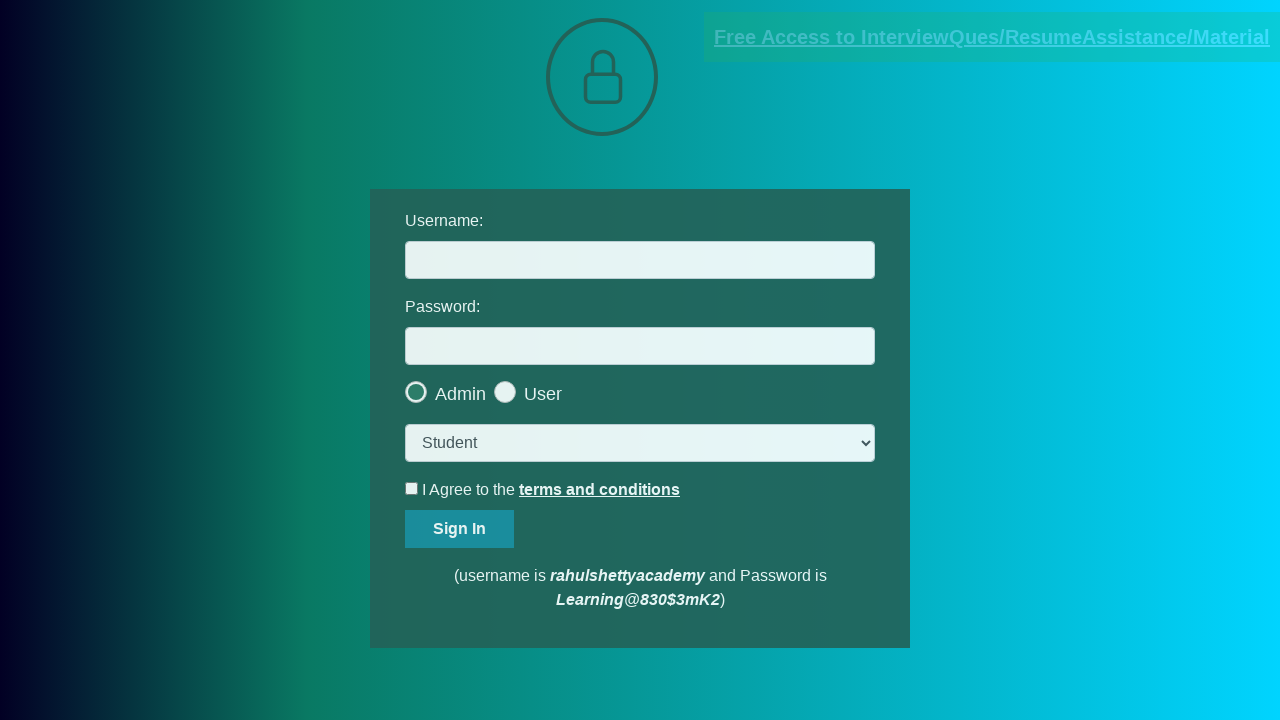

Clicked blinking text link to open new window at (992, 37) on a.blinkingText
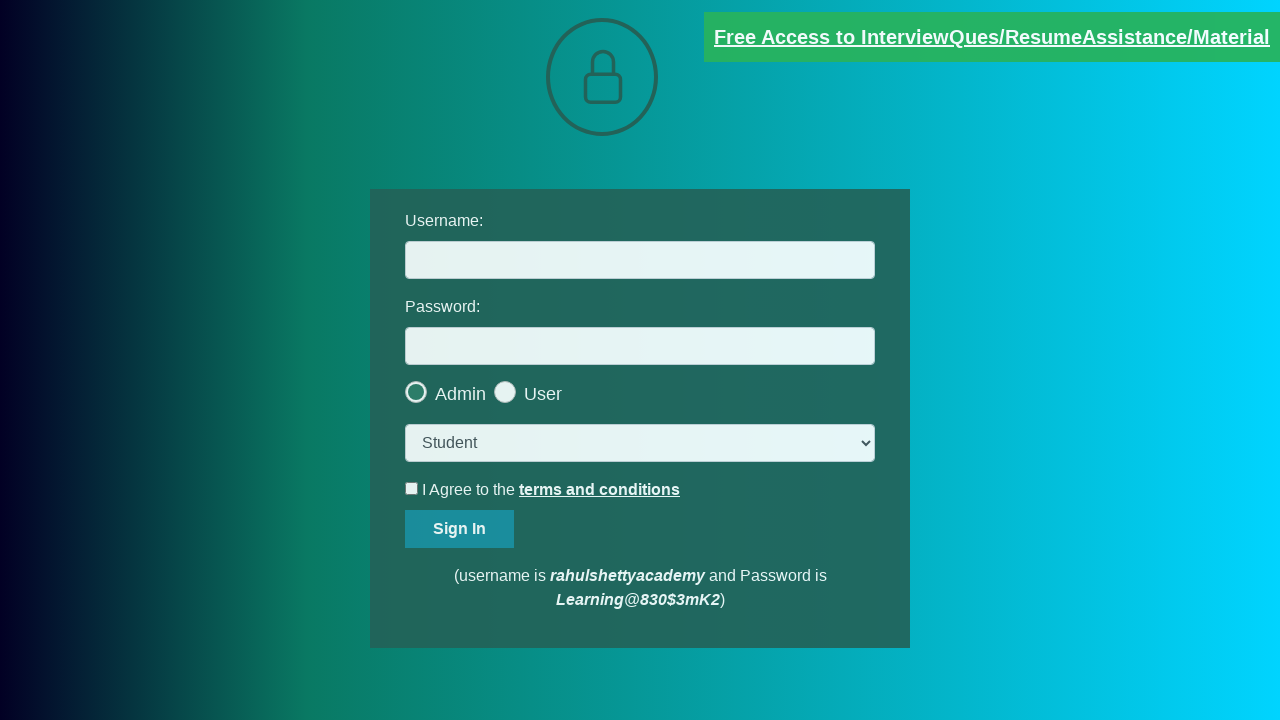

New window opened and captured
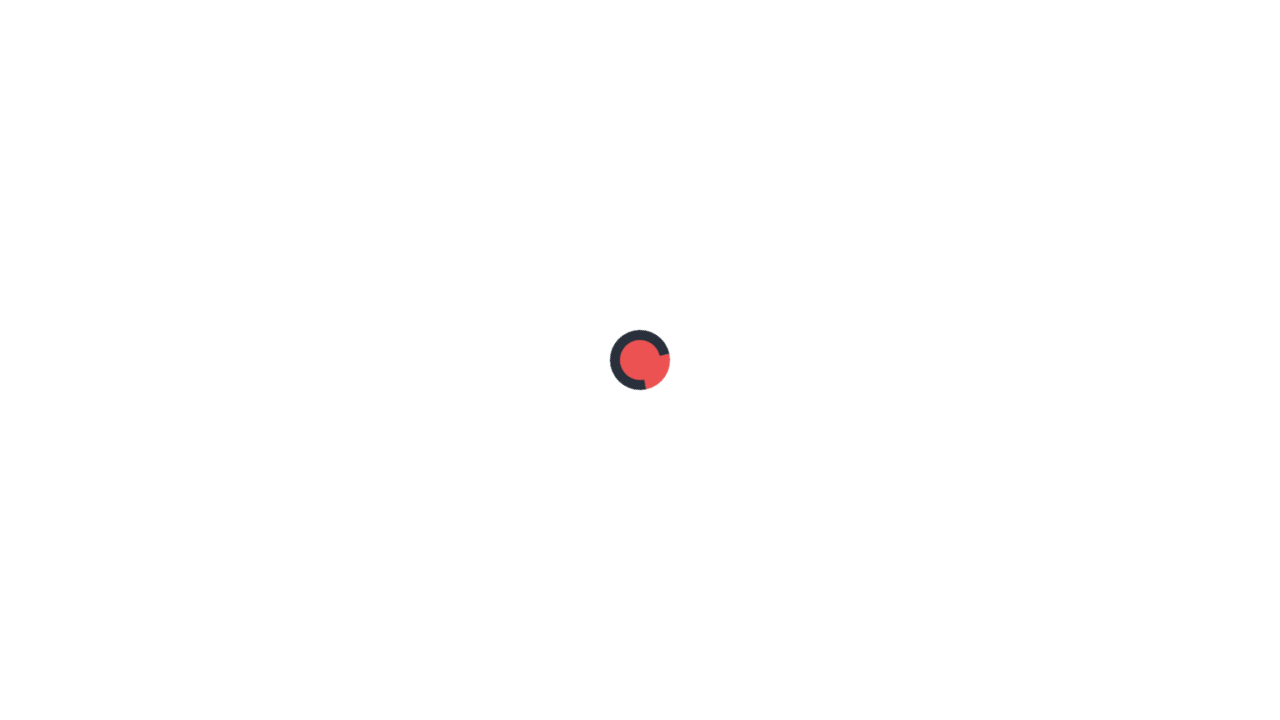

Extracted credential text from new window
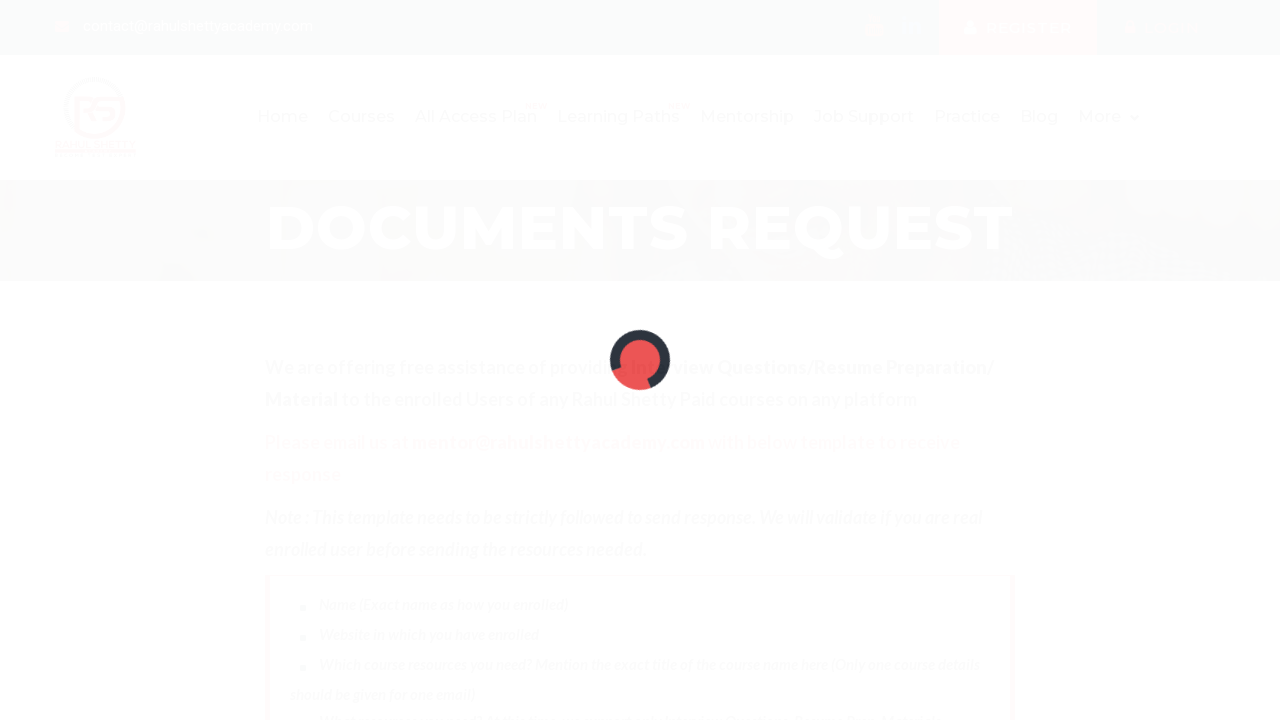

Split credential text to extract email portion
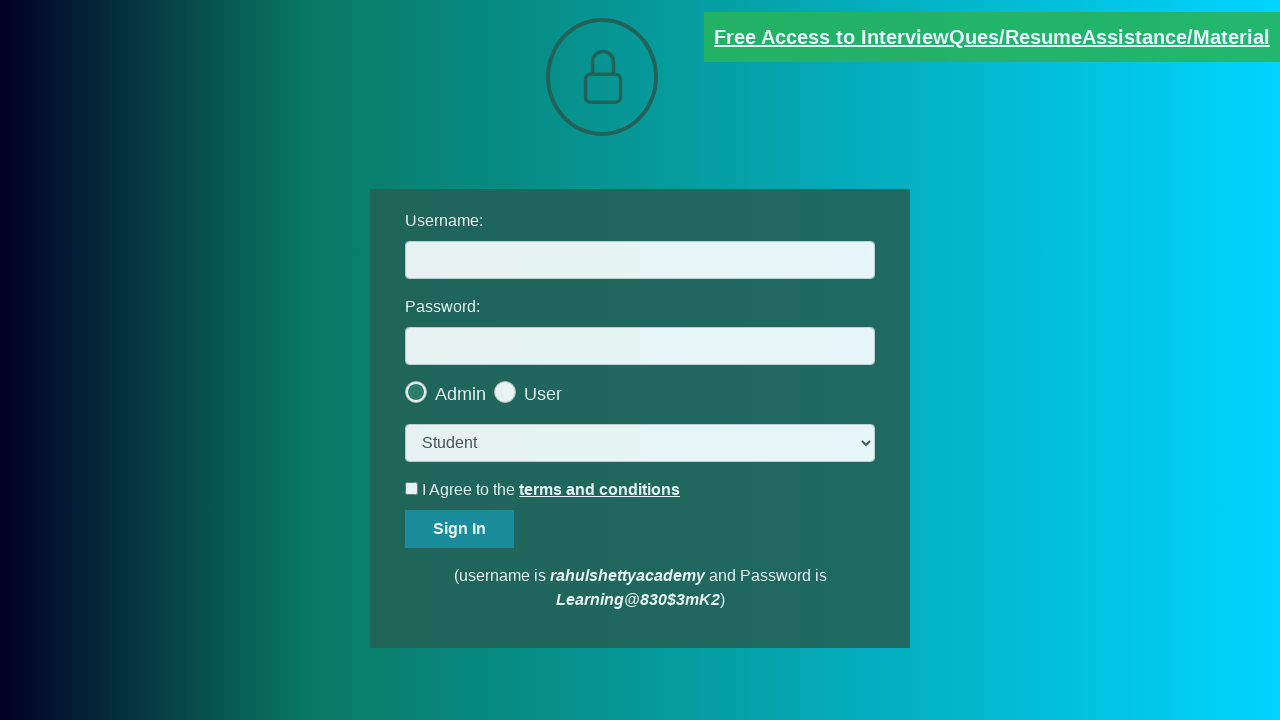

Extracted email: mentor@rahulshettyacademy.com
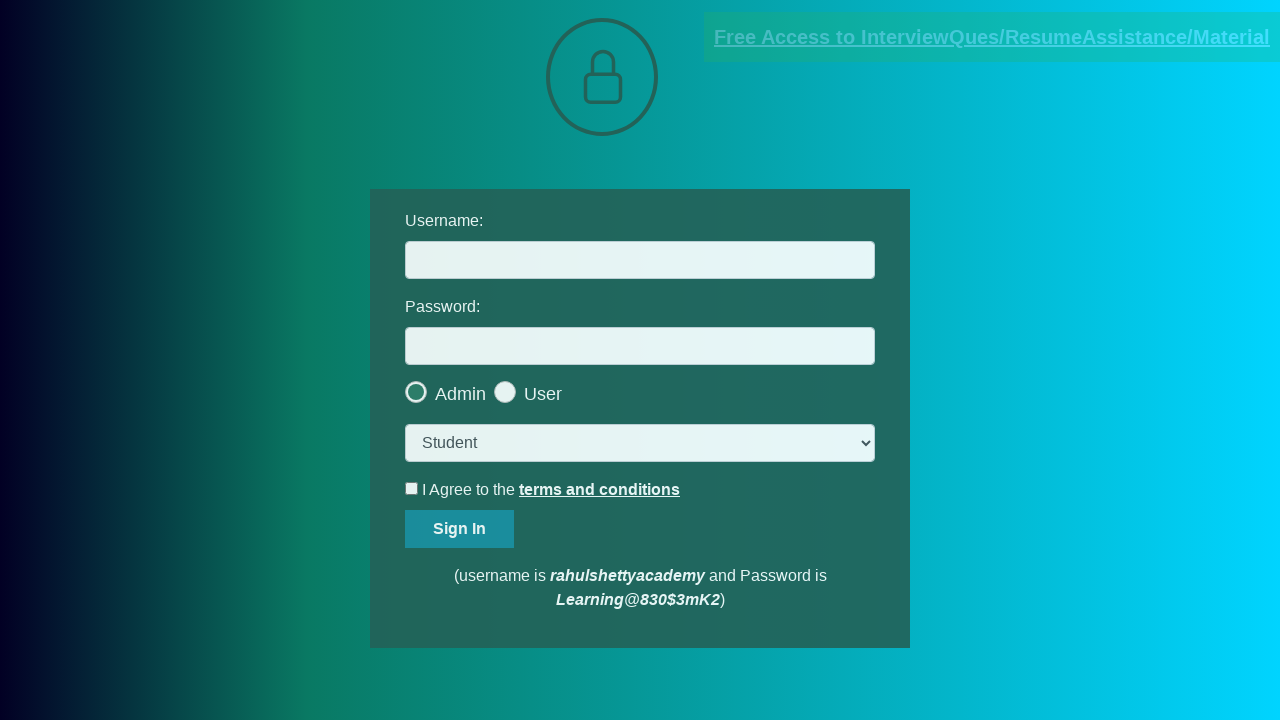

Filled username field with extracted email: mentor@rahulshettyacademy.com on #username
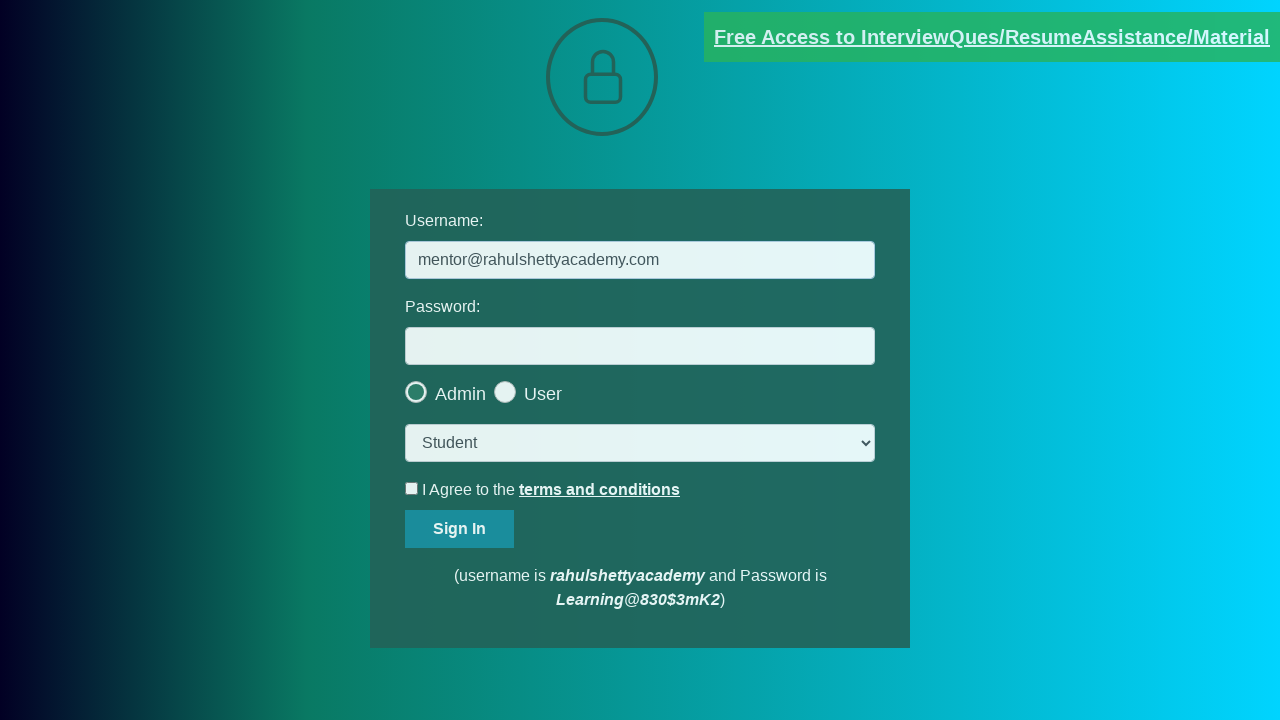

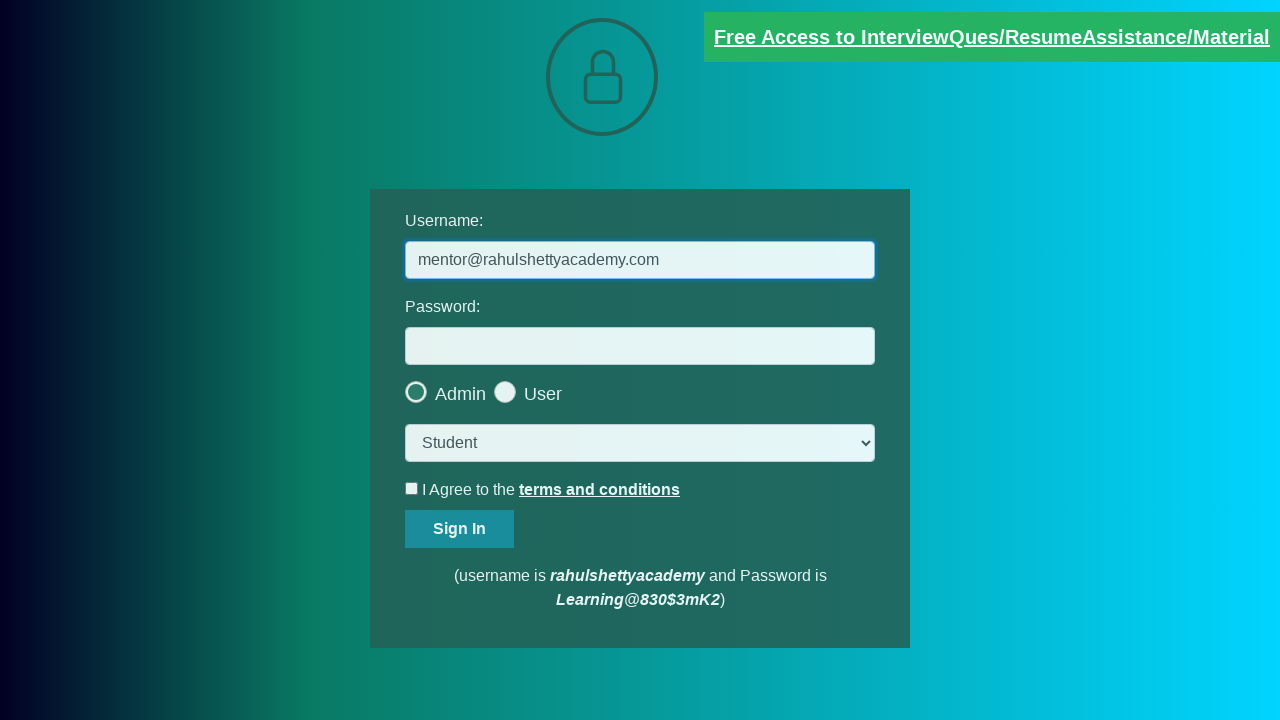